Clicks a button that triggers an alert, dismisses it to stay on the current page, and verifies confirmation text appears

Starting URL: https://kristinek.github.io/site/examples/alerts_popups

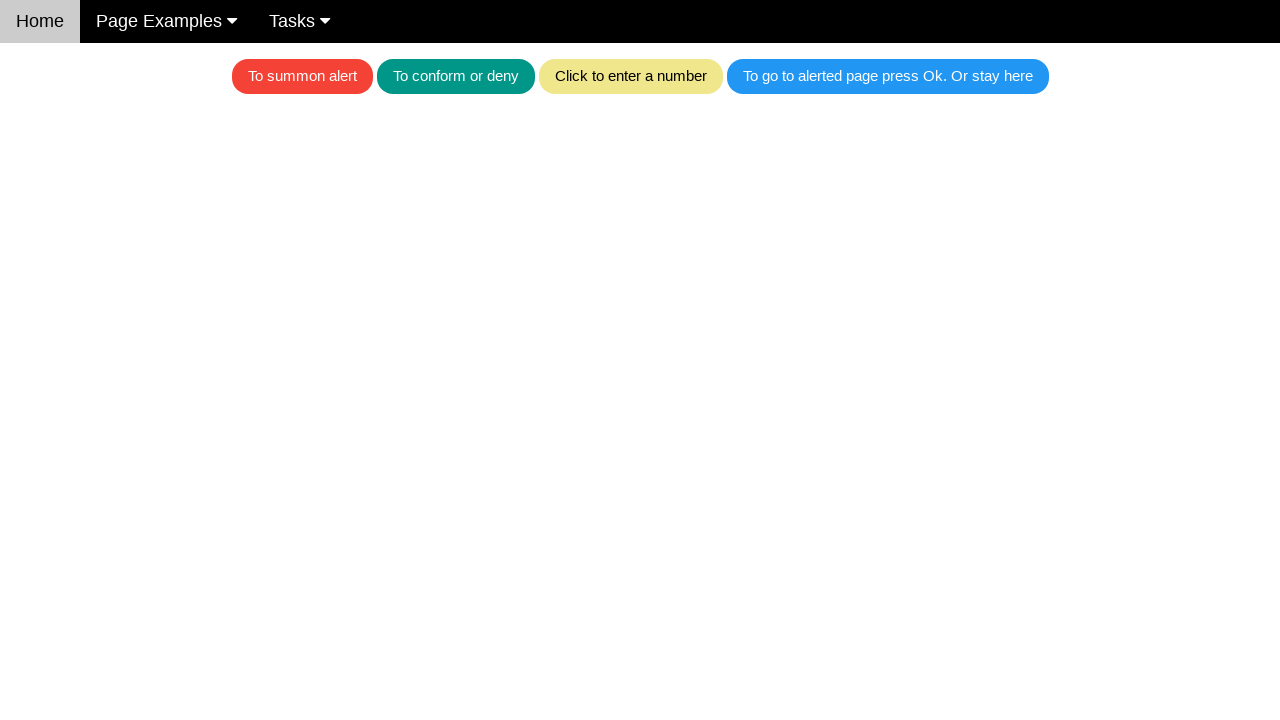

Clicked button that triggers alert with option to go to alerted page or stay at (888, 76) on xpath=/html/body/div[2]/button[4]
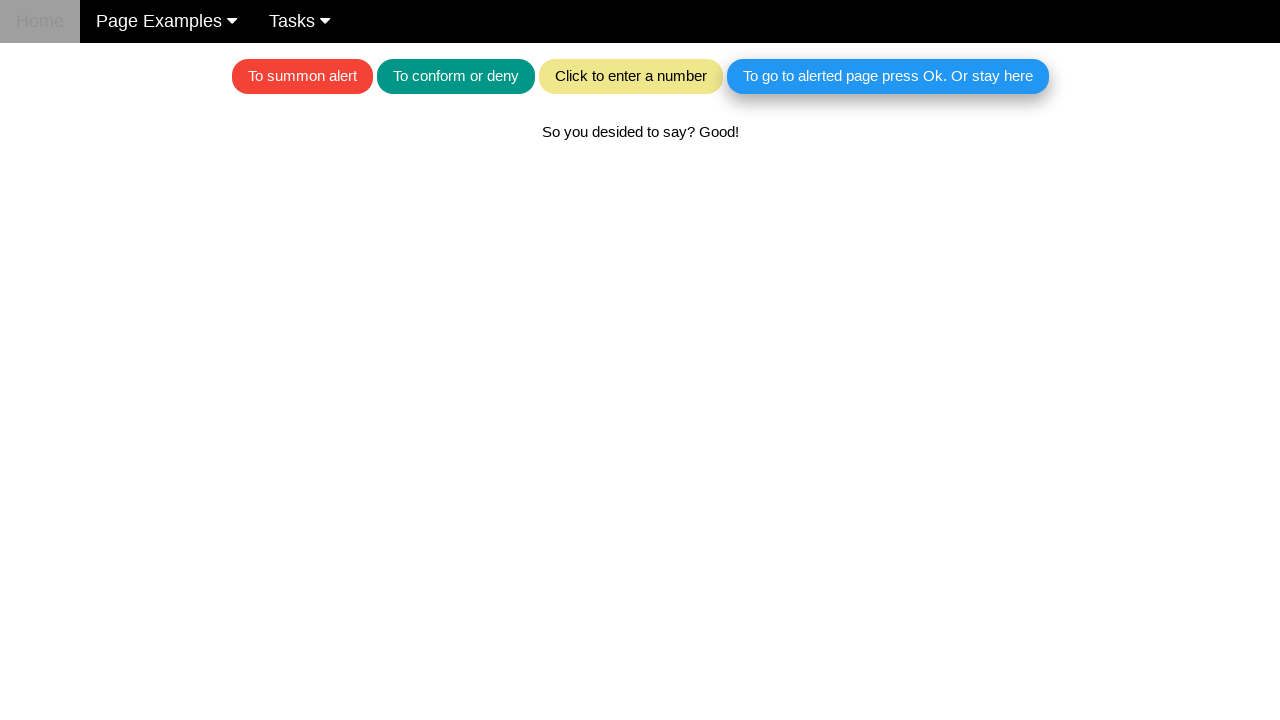

Set up alert handler to dismiss alerts
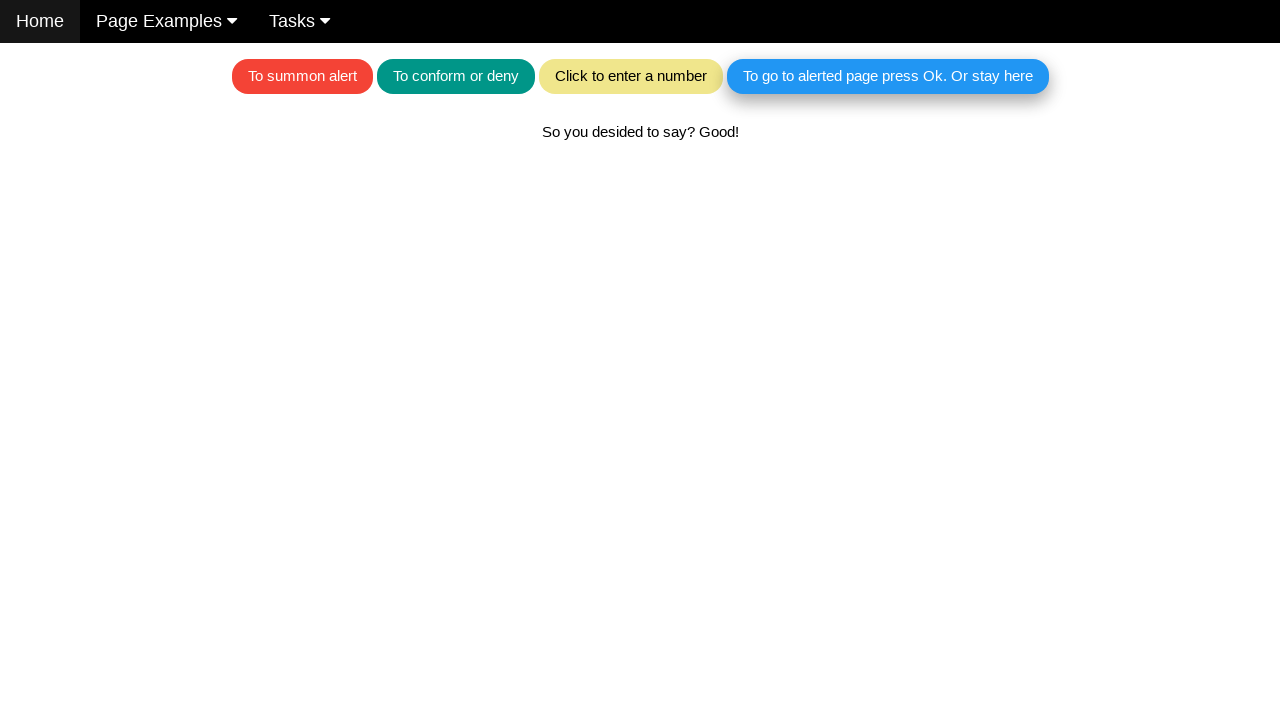

Confirmed text appeared: 'So you desided to say? Good!' - alert was dismissed and user stayed on current page
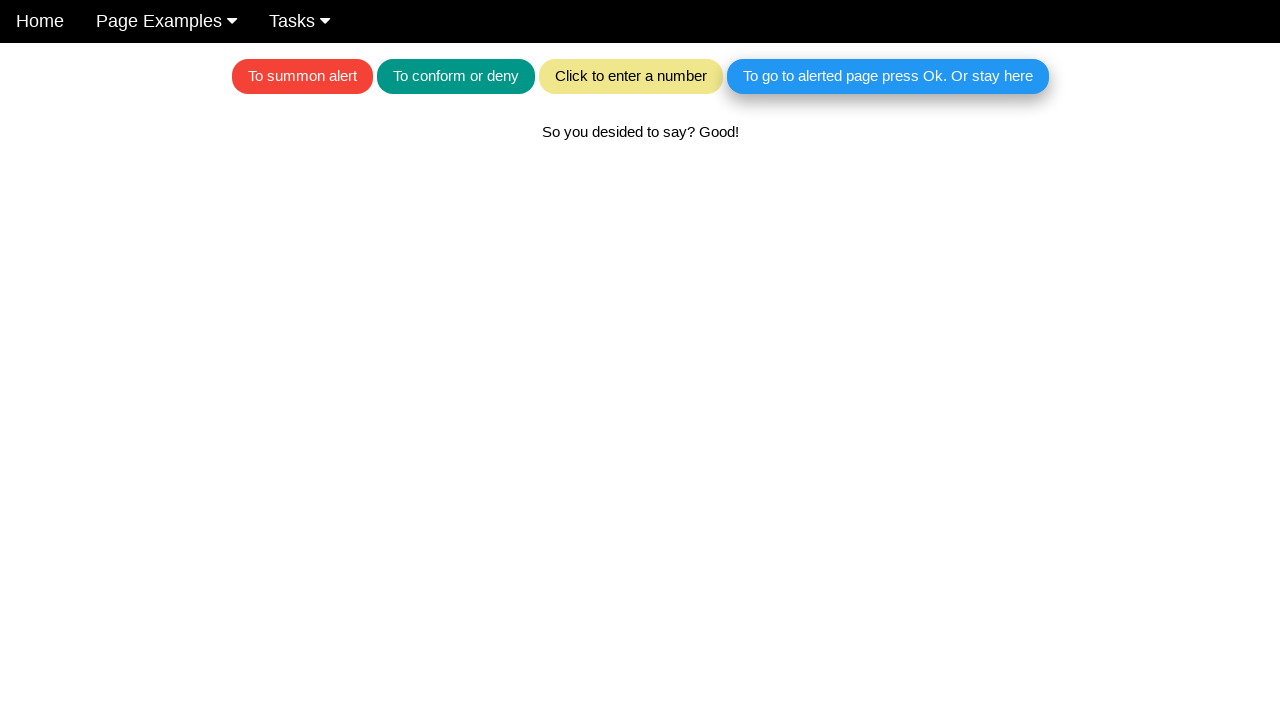

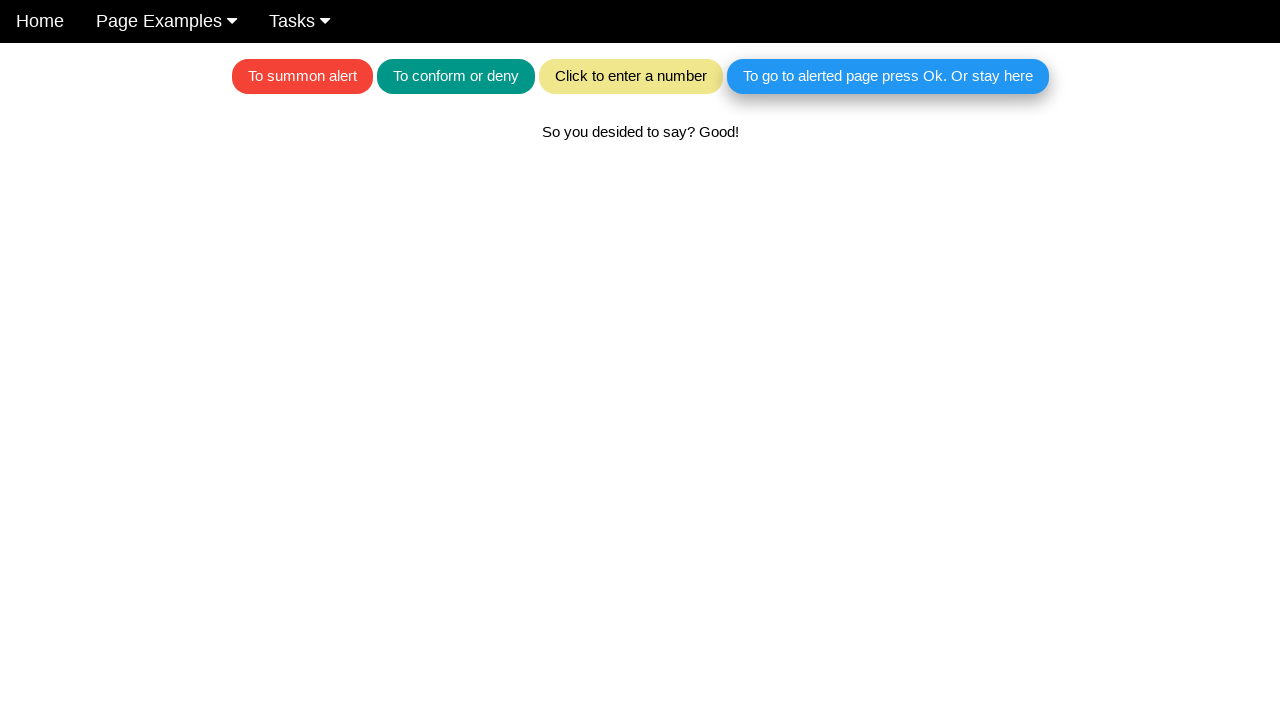